Tests dynamic controls page by clicking Enable/Disable buttons and verifying that the input field becomes enabled/disabled with appropriate status messages displayed.

Starting URL: http://the-internet.herokuapp.com/dynamic_controls

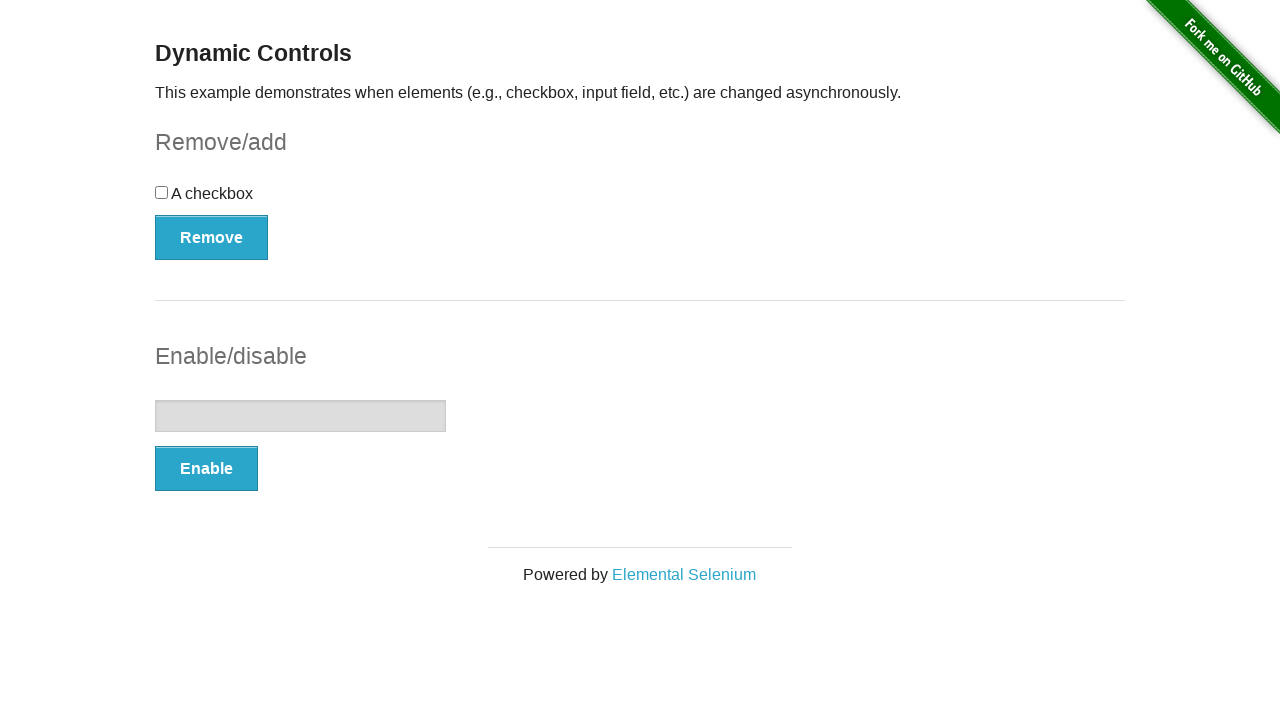

Verified that the input field is initially disabled
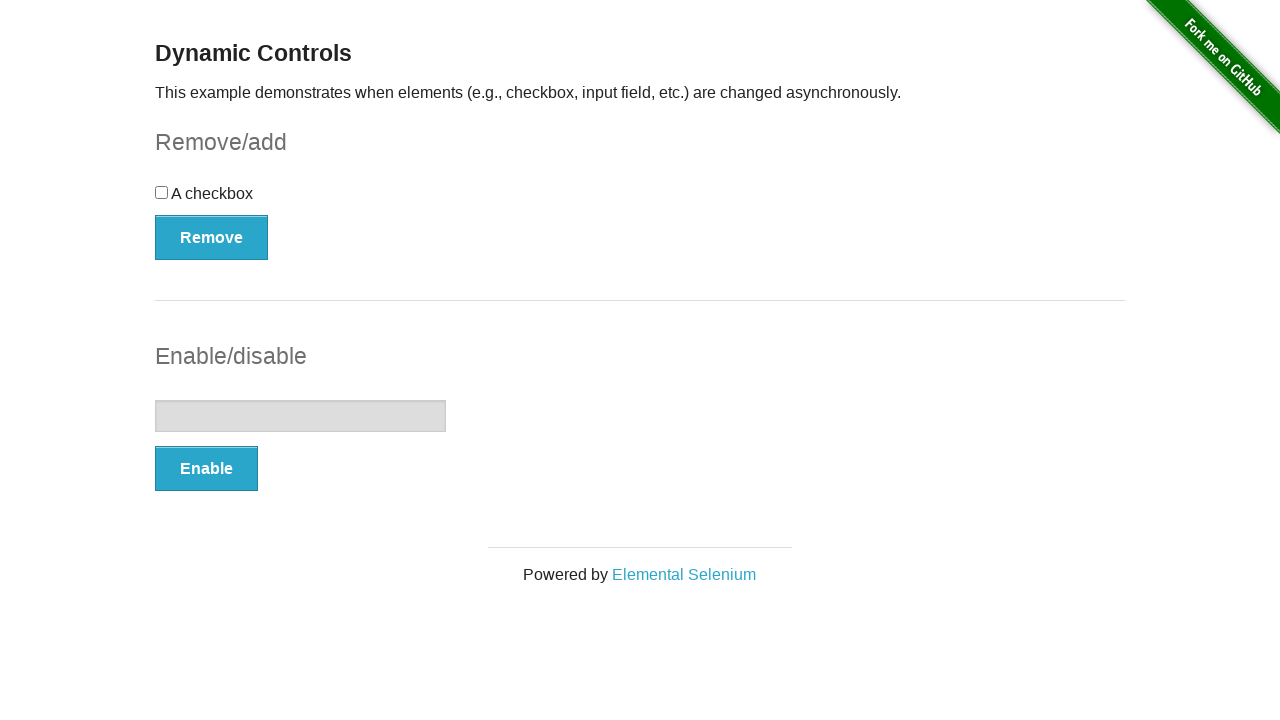

Clicked the Enable button at (206, 469) on xpath=//button[contains(text(), 'Enable')]
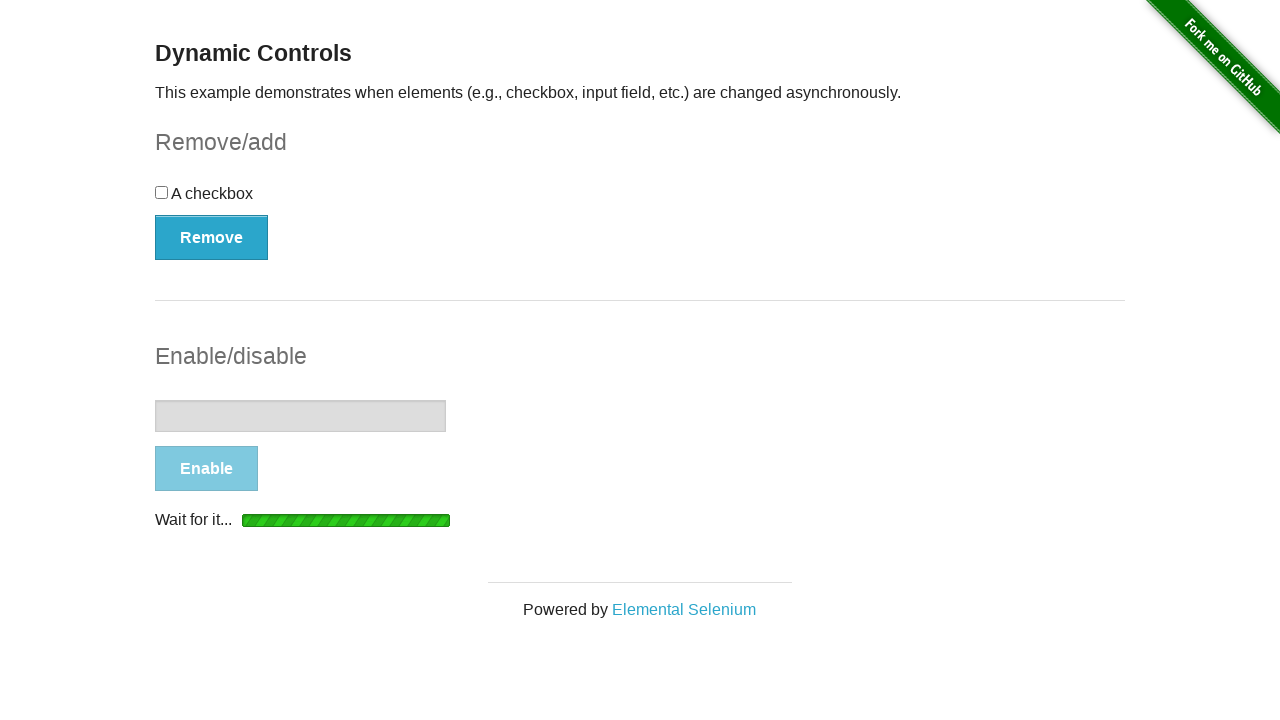

Input field became enabled after clicking Enable button
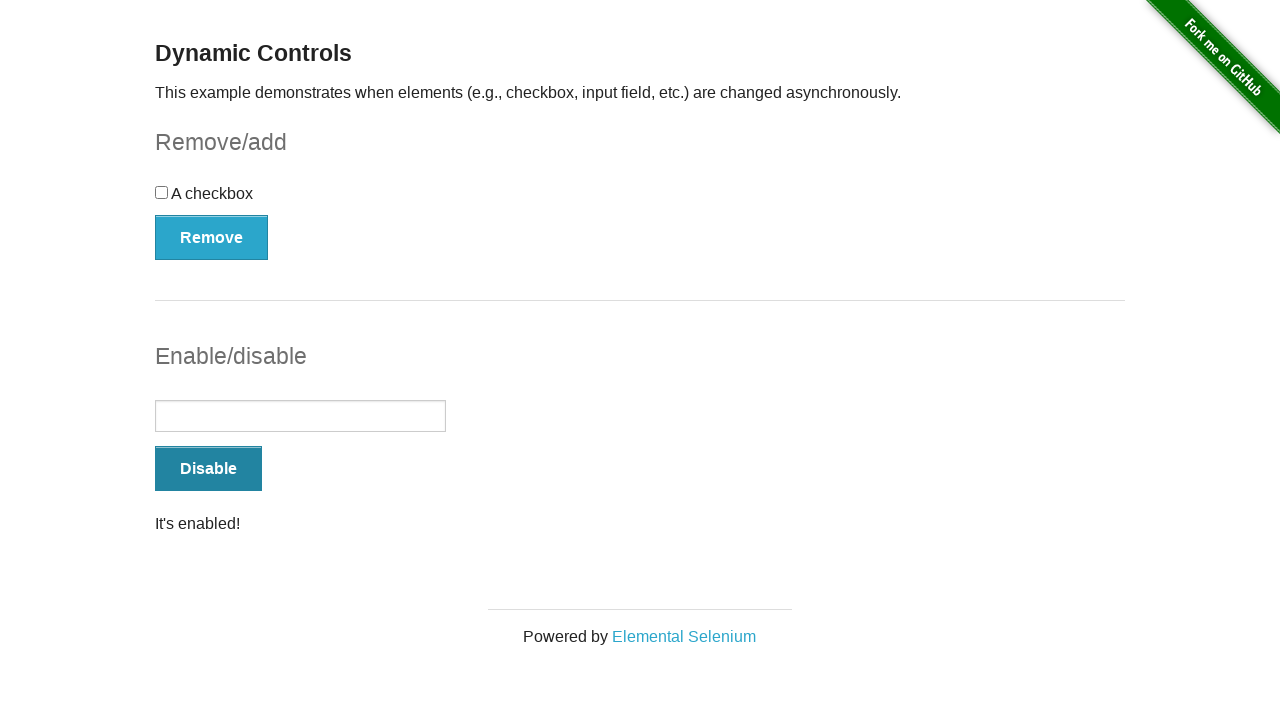

Located the status message element
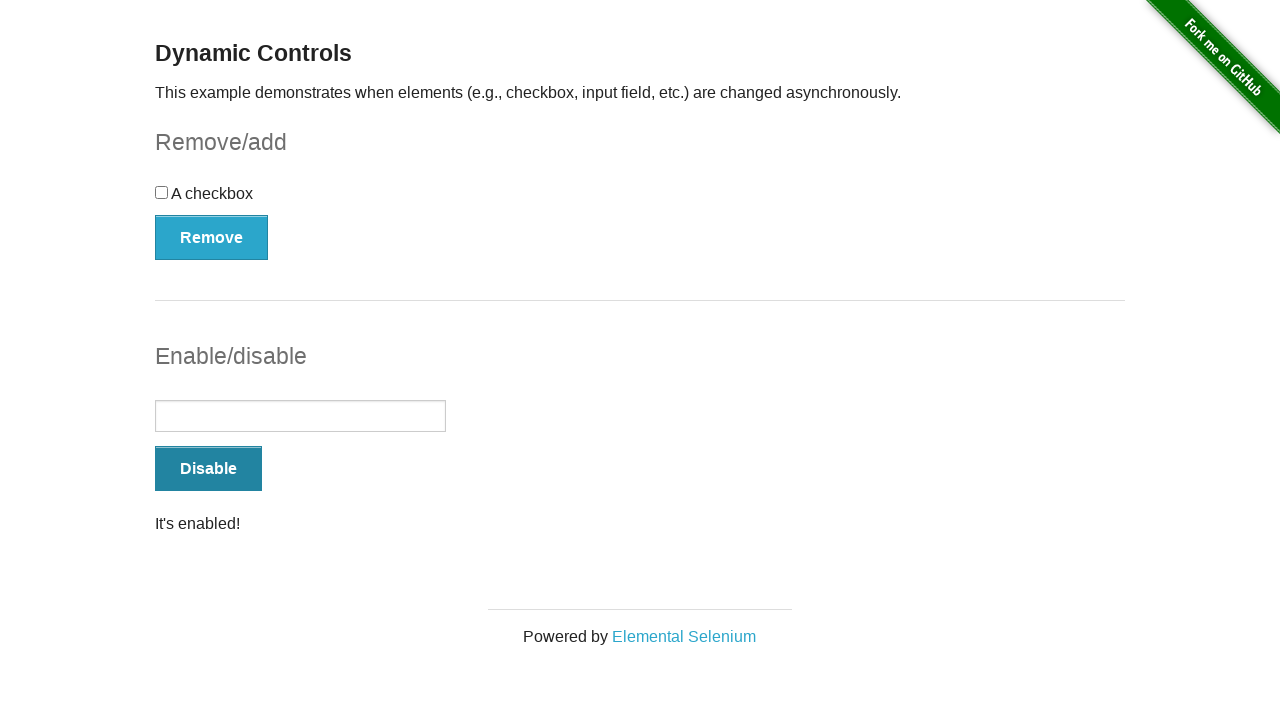

Verified that the message displays 'It's enabled!'
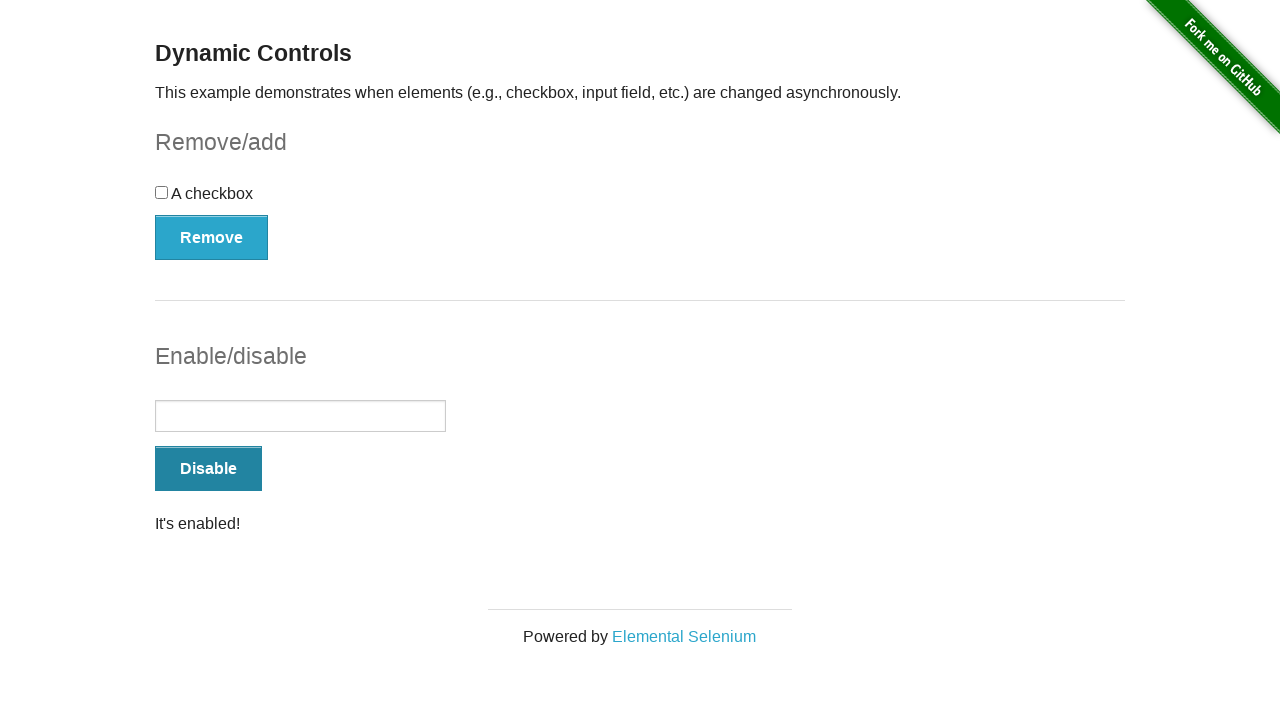

Clicked the Disable button at (208, 469) on xpath=//button[contains(text(), 'Disable')]
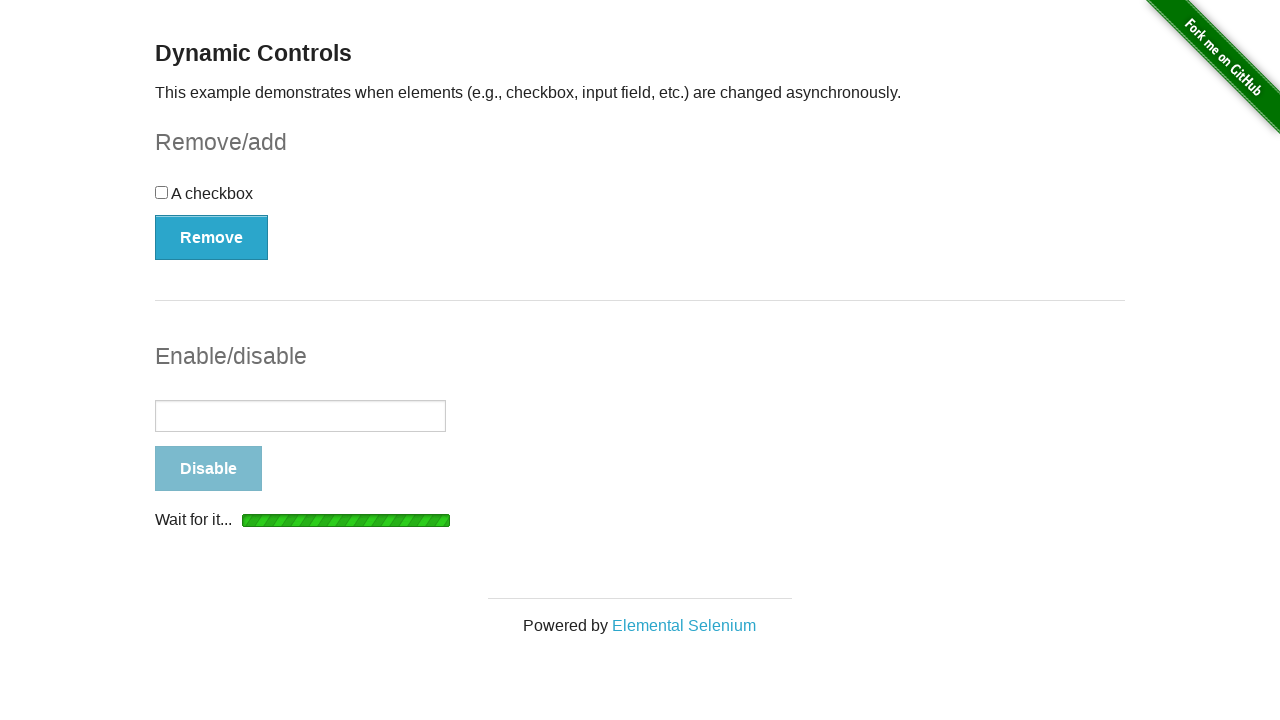

Input field became disabled after clicking Disable button
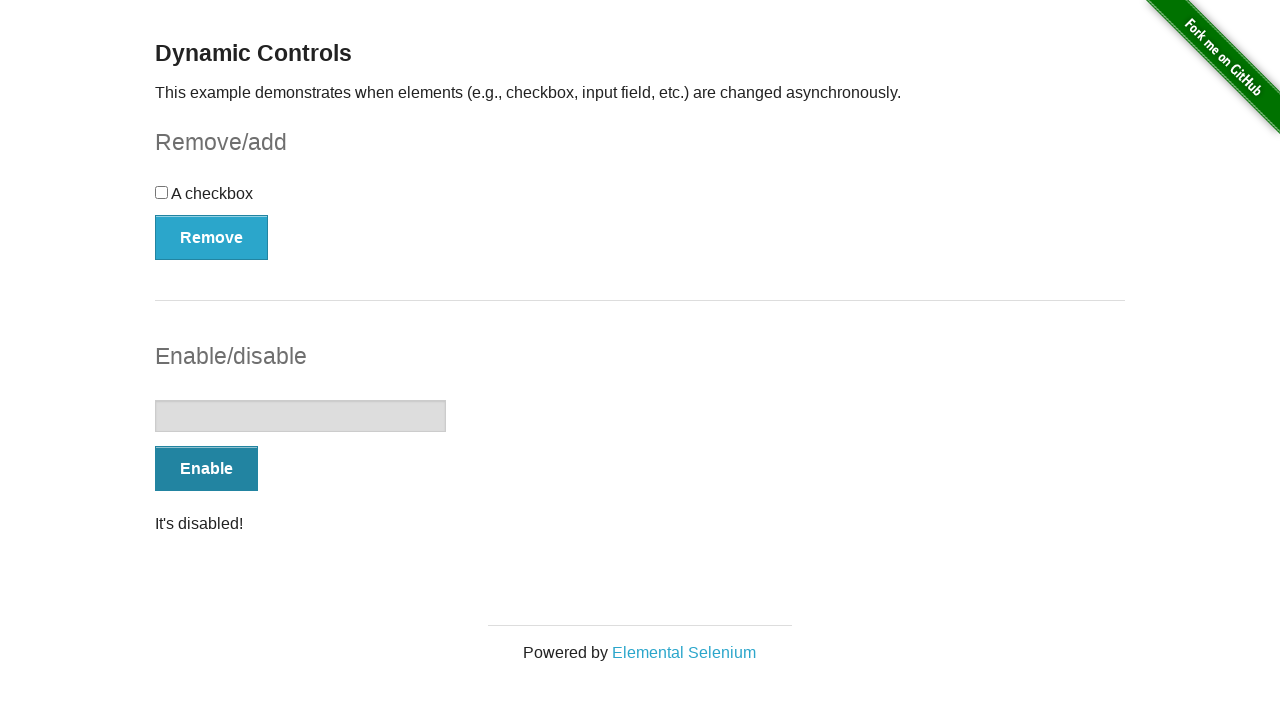

Located the status message element
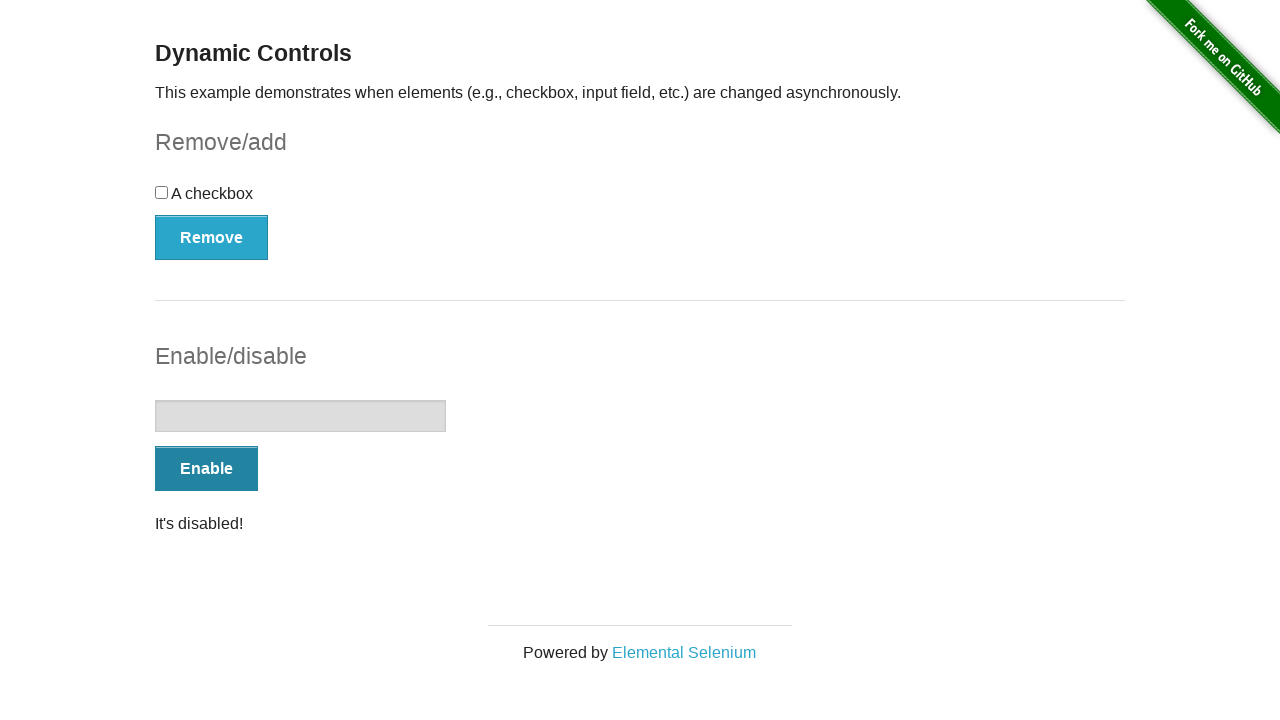

Verified that the message displays 'It's disabled!'
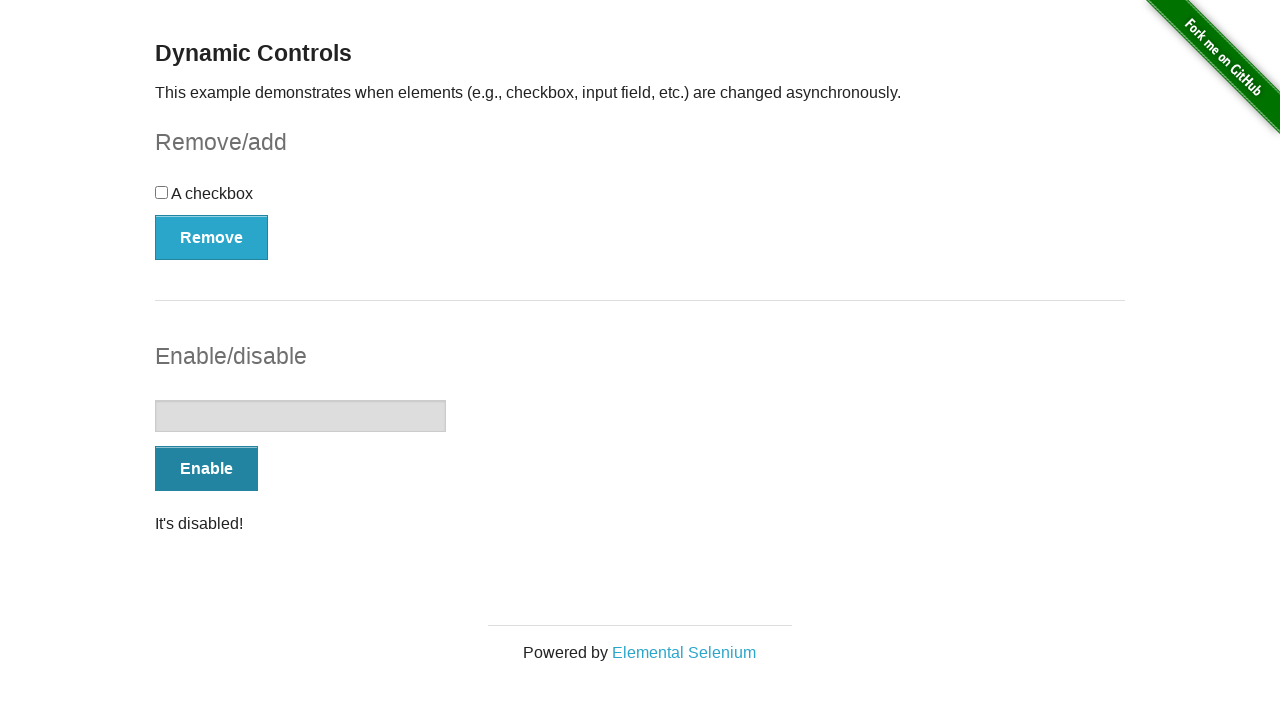

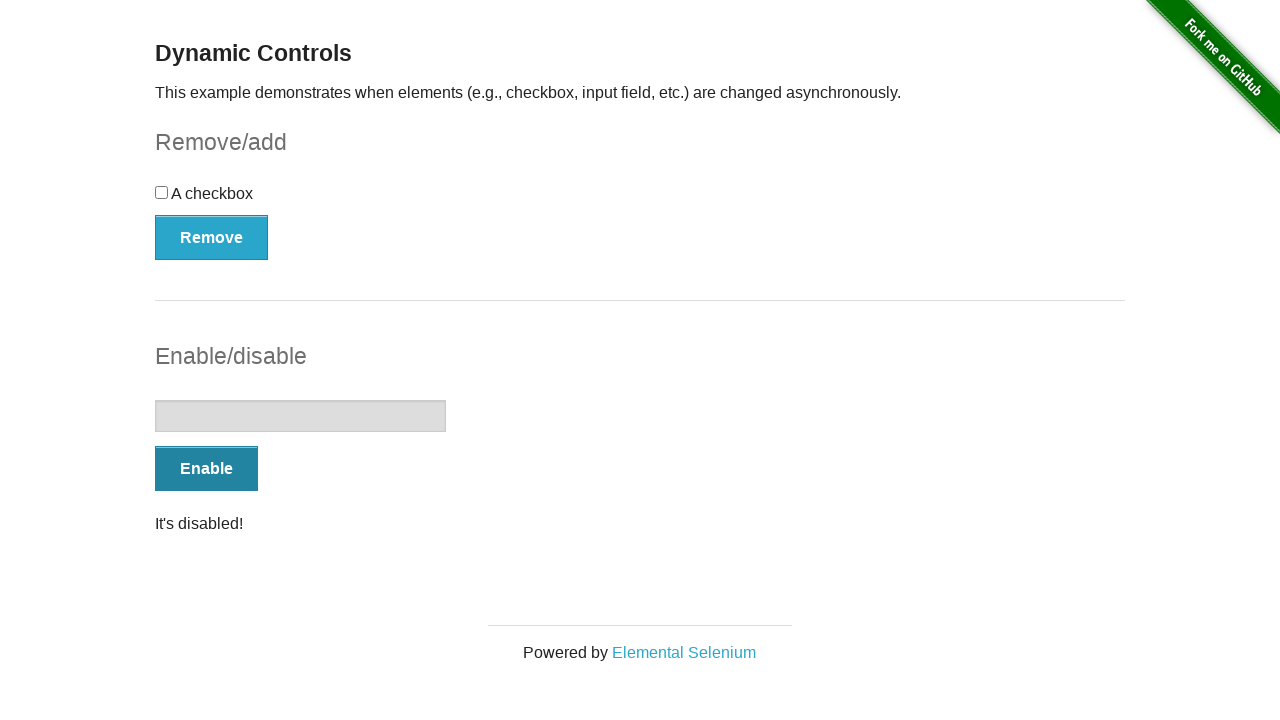